Opens the Microsoft Edge browser download page

Starting URL: https://www.microsoft.com/en-gb/edge?form=MA13FJ

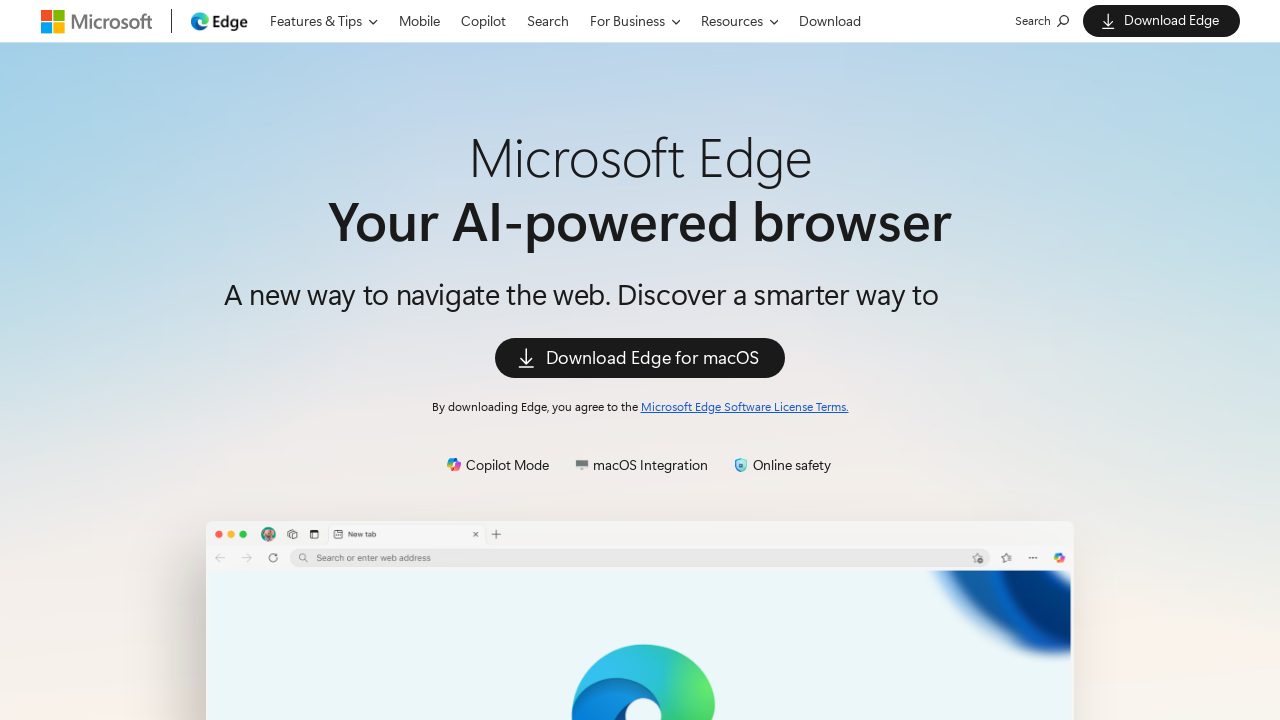

Waited for page to load - Microsoft Edge download page ready
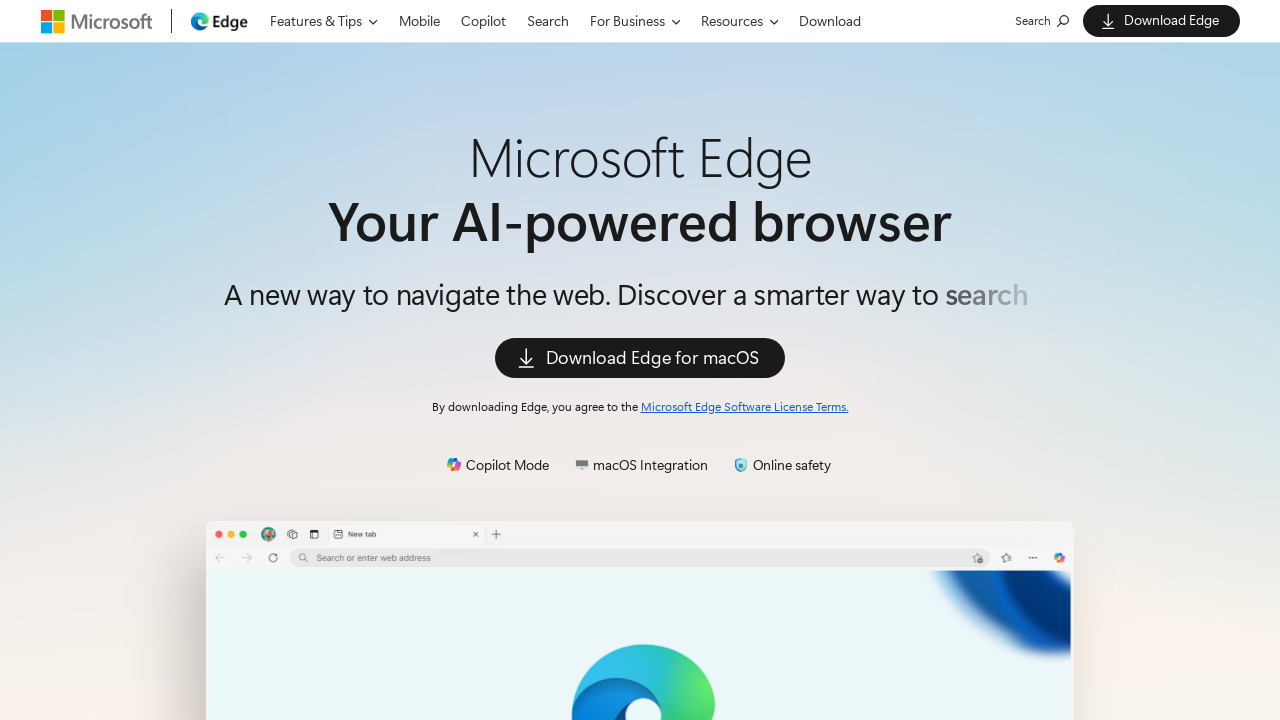

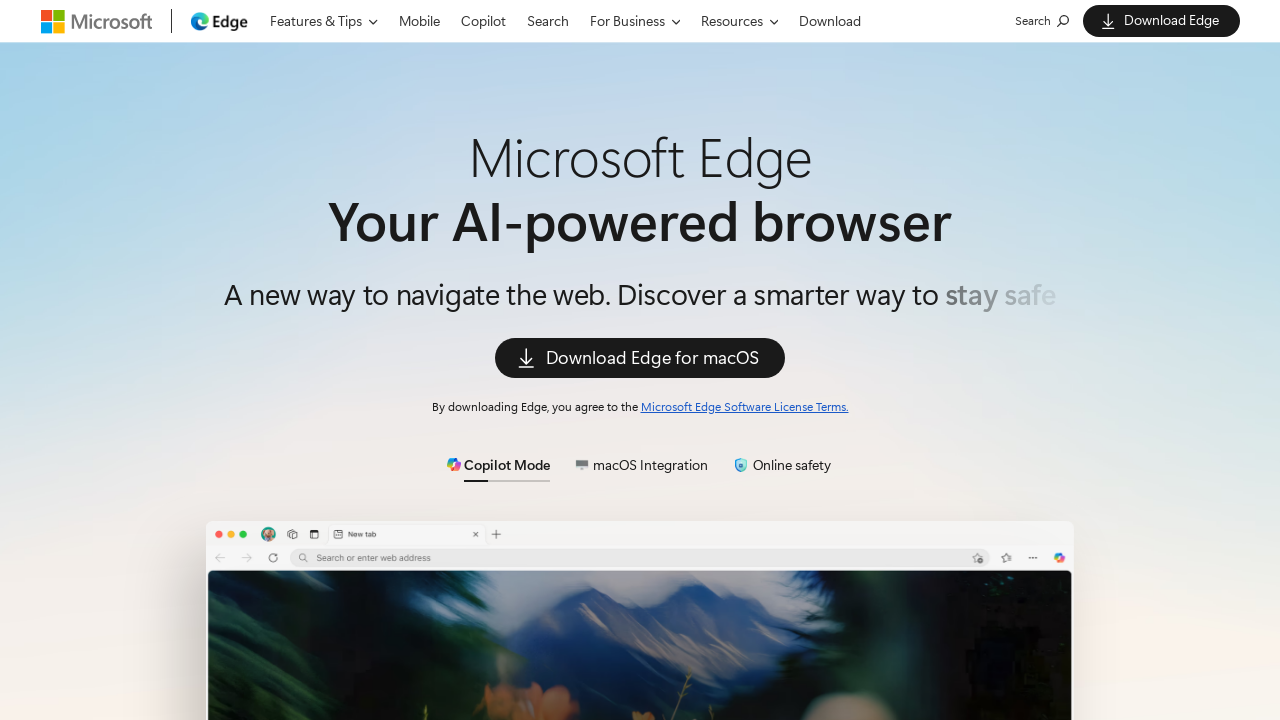